Tests the search functionality by clicking search, entering a query, and verifying results appear

Starting URL: https://playwright.dev/docs/intro

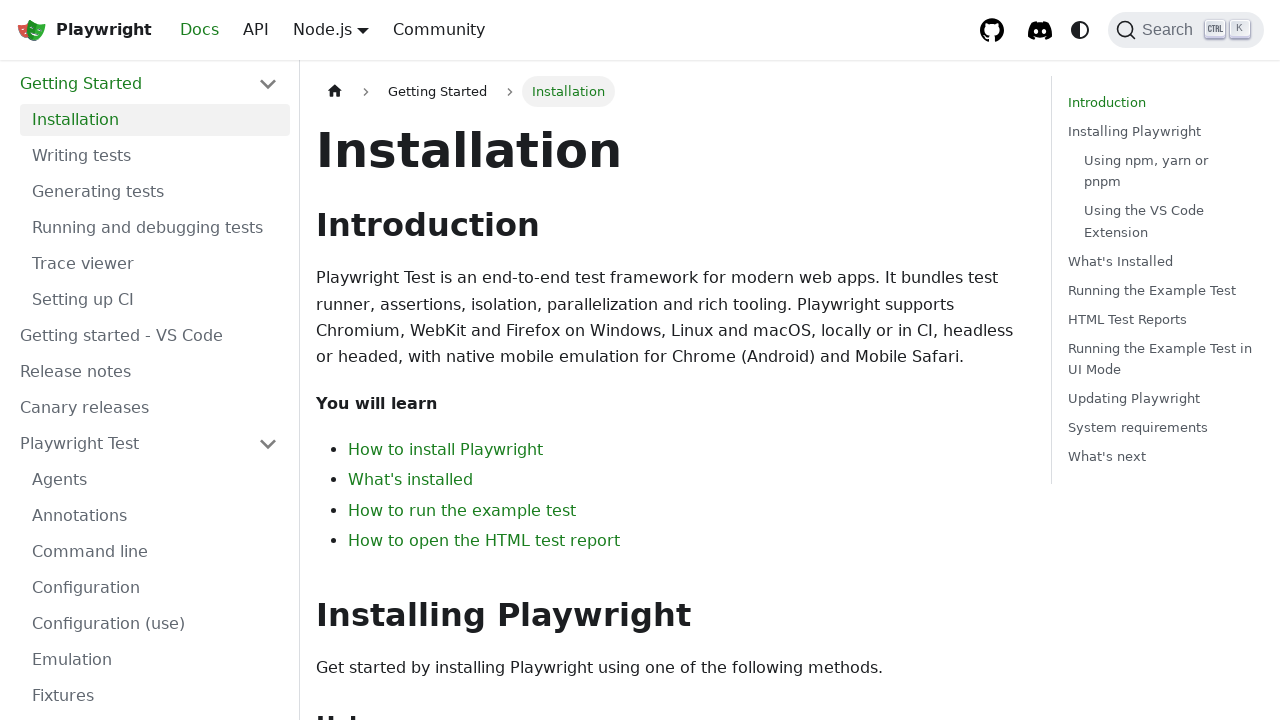

Clicked the Search button to activate search at (1186, 30) on internal:role=button[name="Search"i]
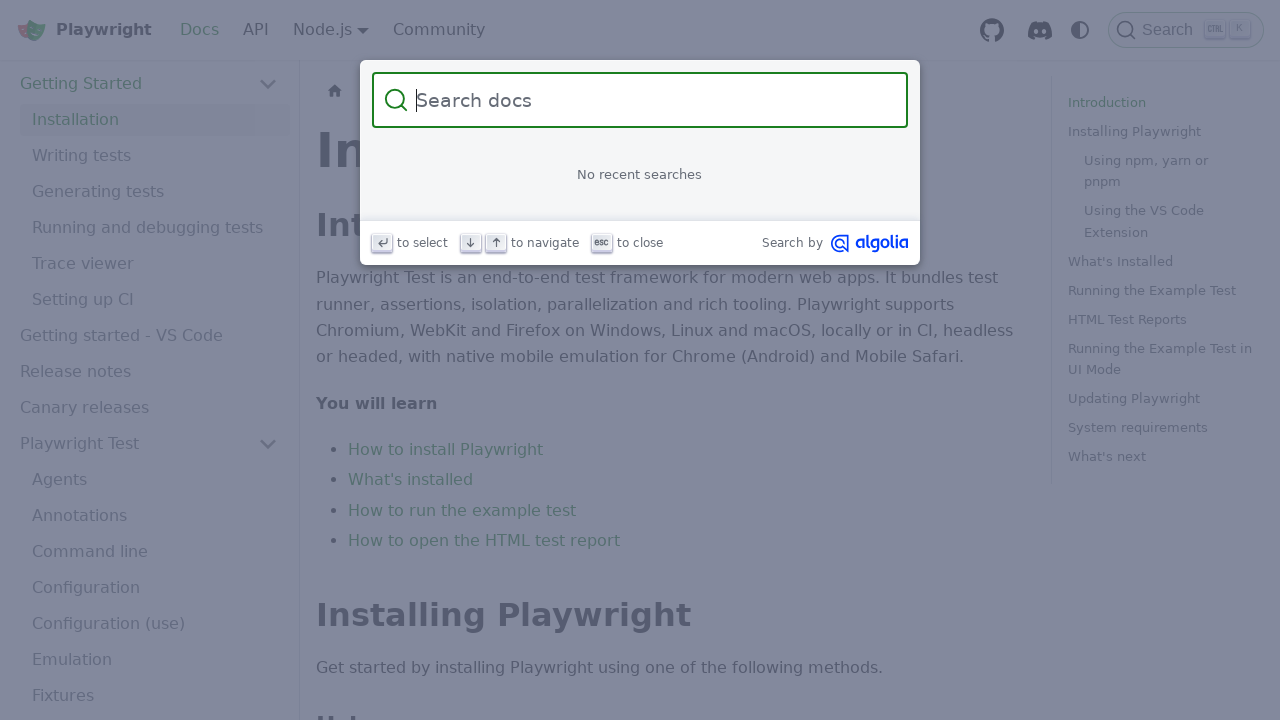

Filled search input with query 'Locator' on internal:attr=[placeholder="Search docs"i]
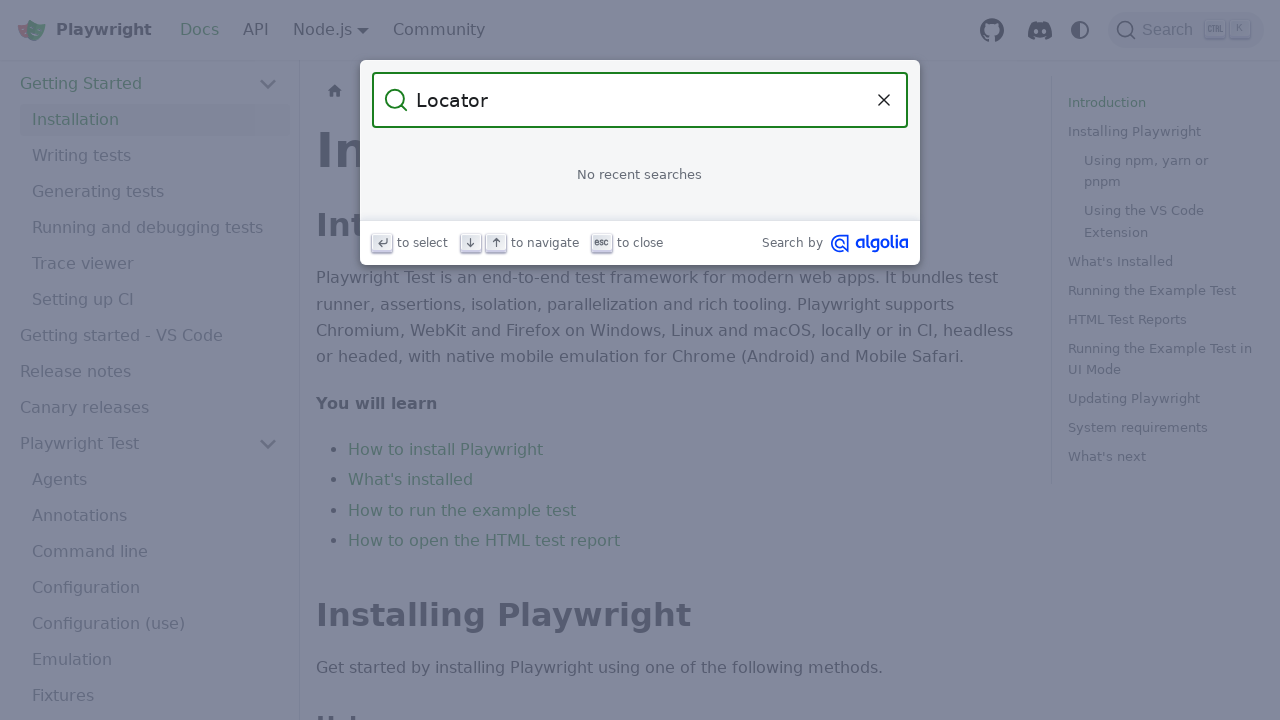

Pressed Enter to submit the search query on internal:attr=[placeholder="Search docs"i]
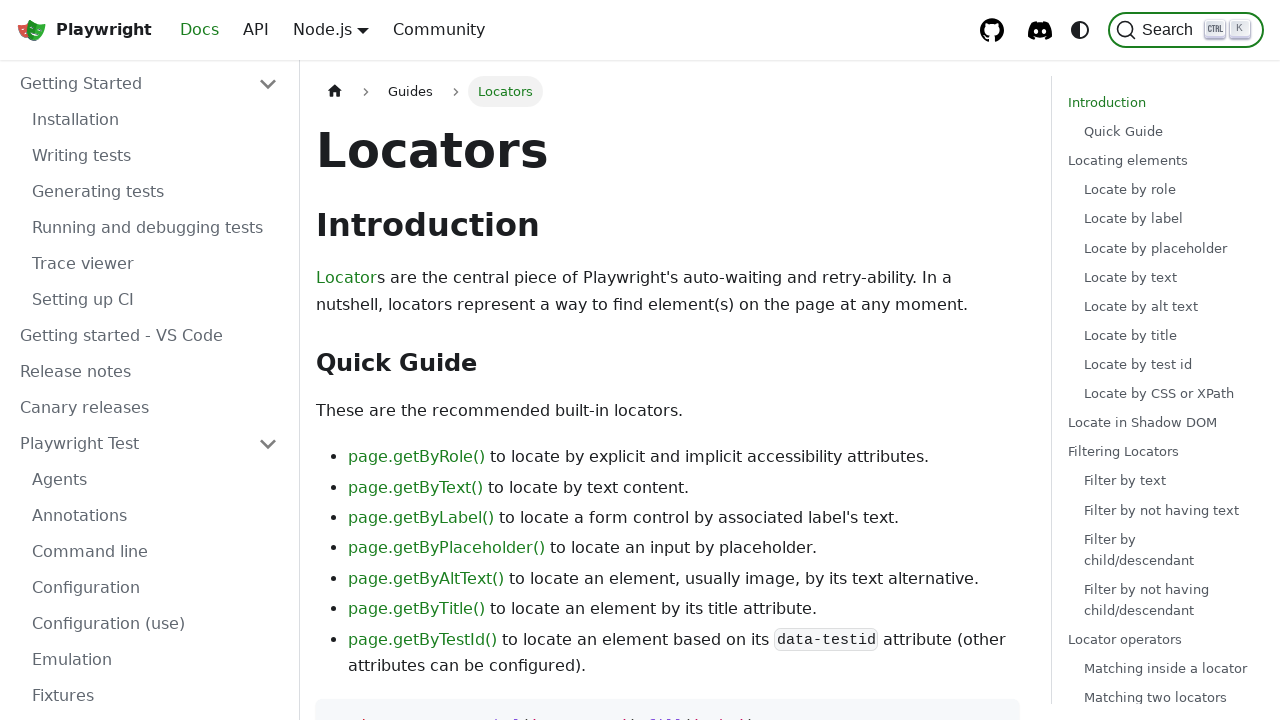

Verified that search results for 'Locator' are visible
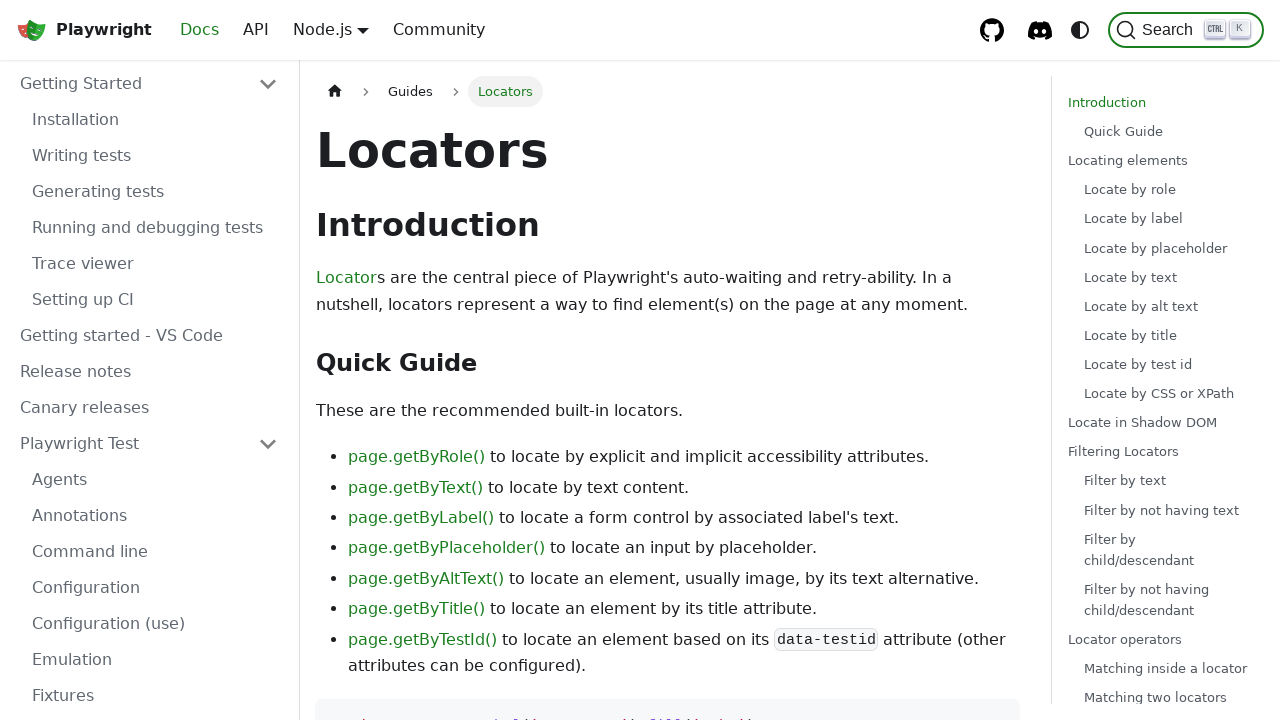

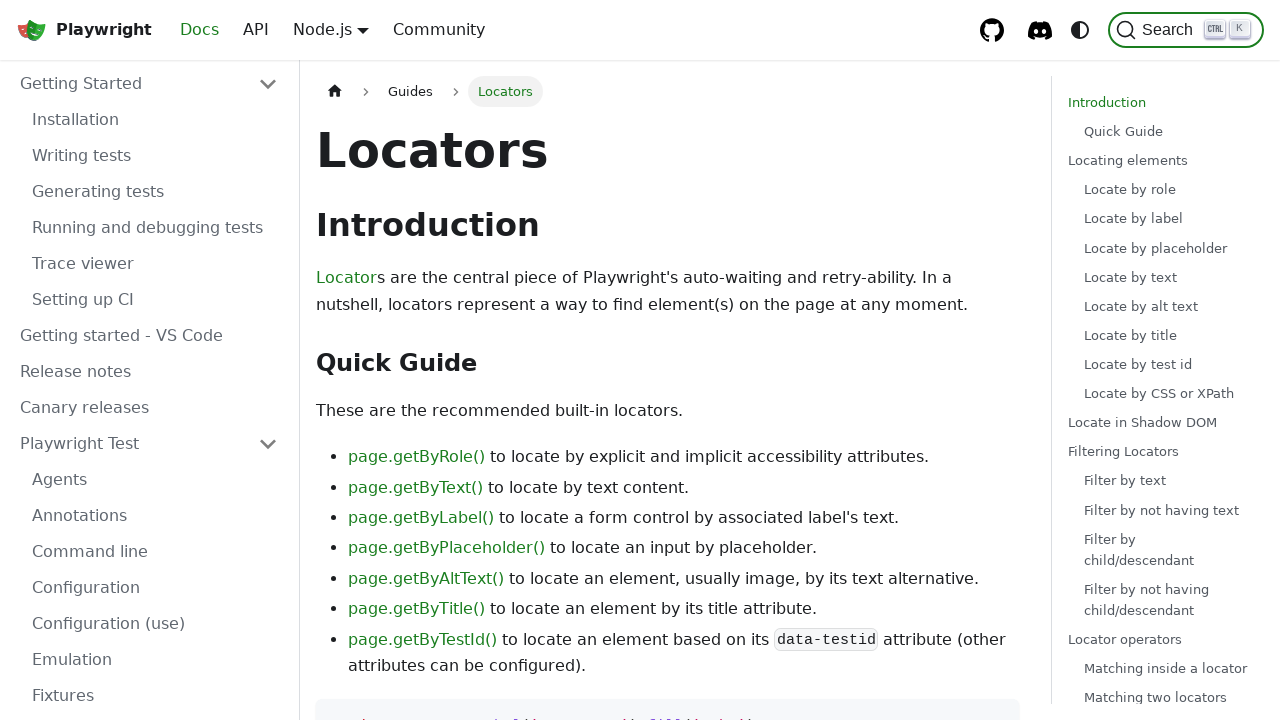